Tests a signup/contact form by filling in first name, last name, and email fields, then submitting the form by pressing Enter on the submit button.

Starting URL: https://secure-retreat-92358.herokuapp.com/

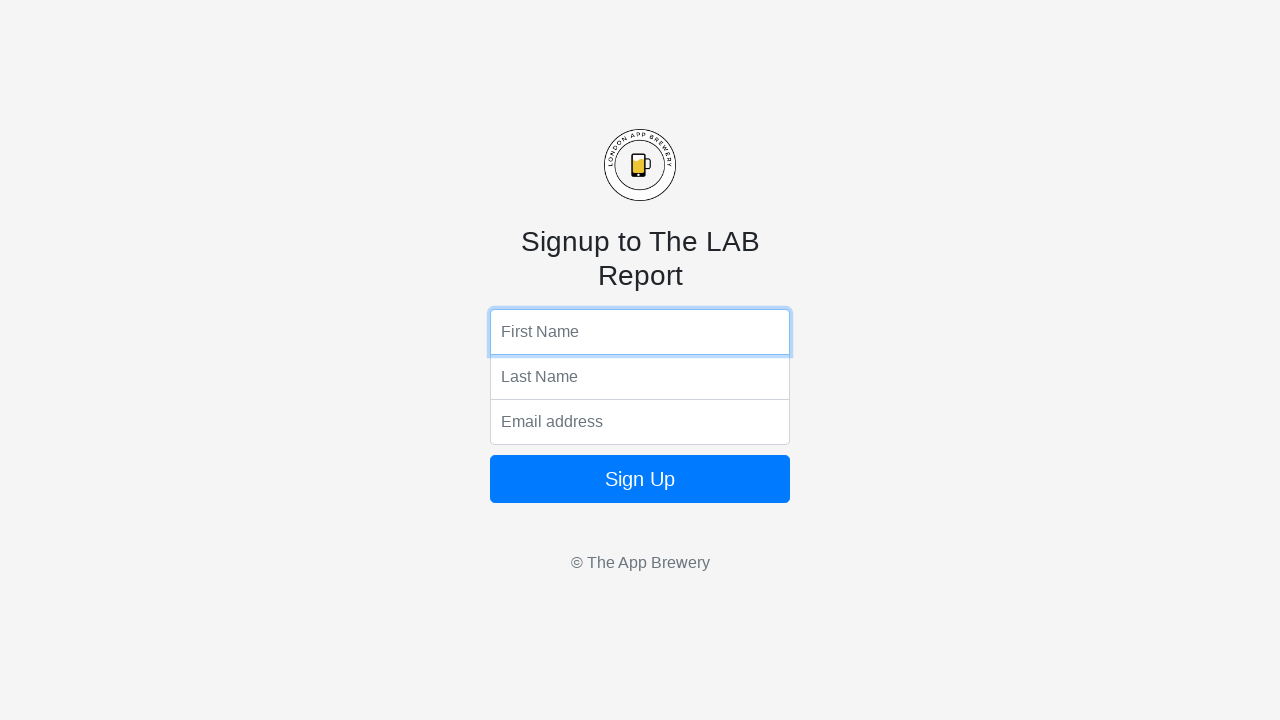

Filled first name field with 'Marcus' on input[name='fName']
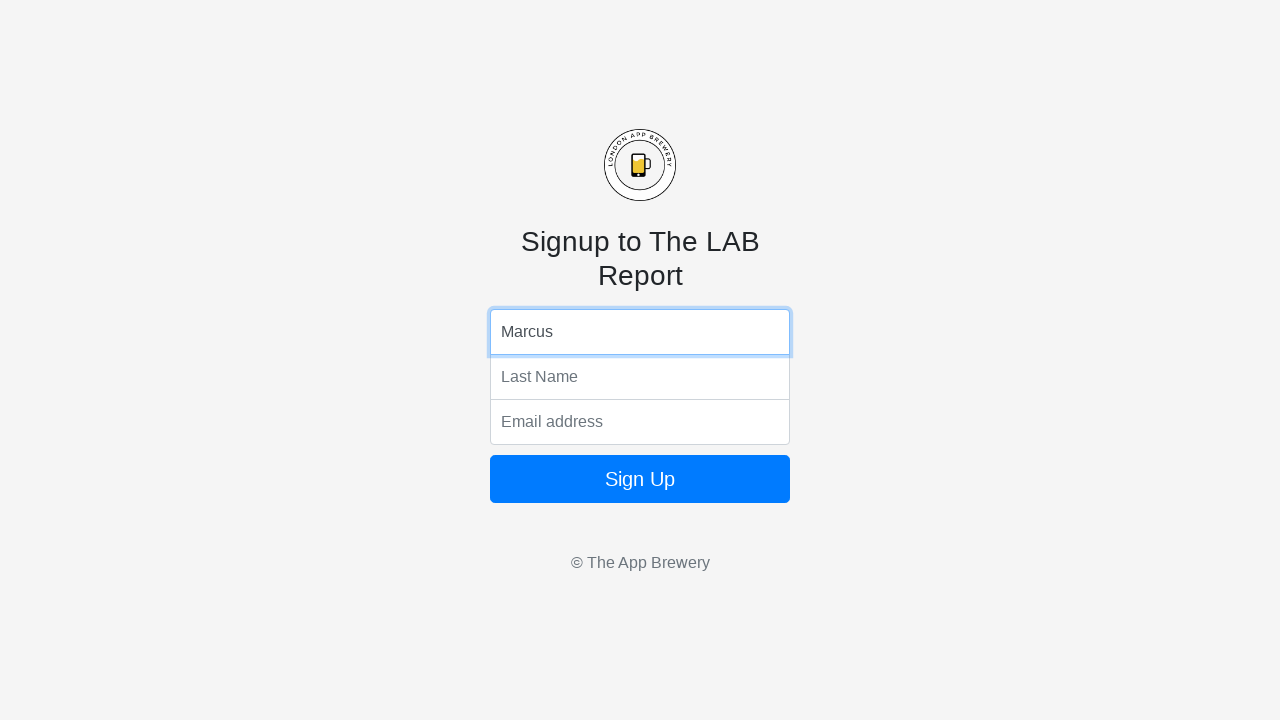

Filled last name field with 'Thompson' on input[name='lName']
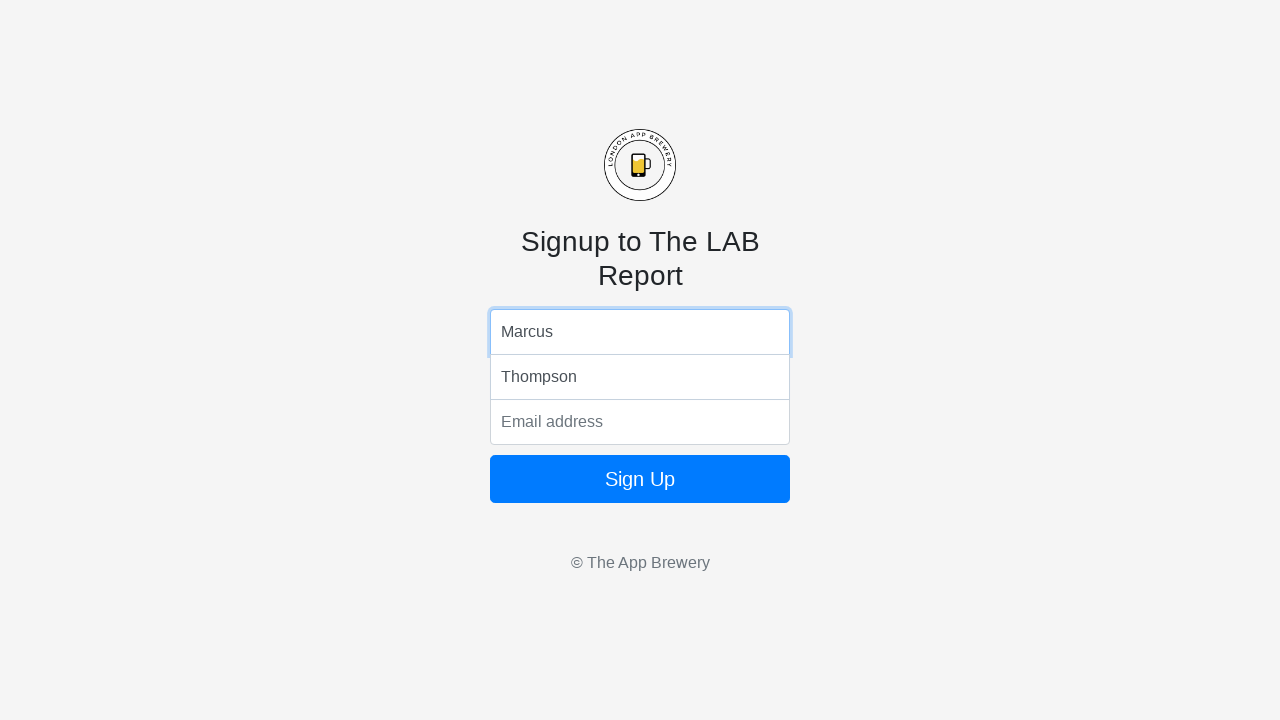

Filled email field with 'marcus.thompson@example.com' on input[name='email']
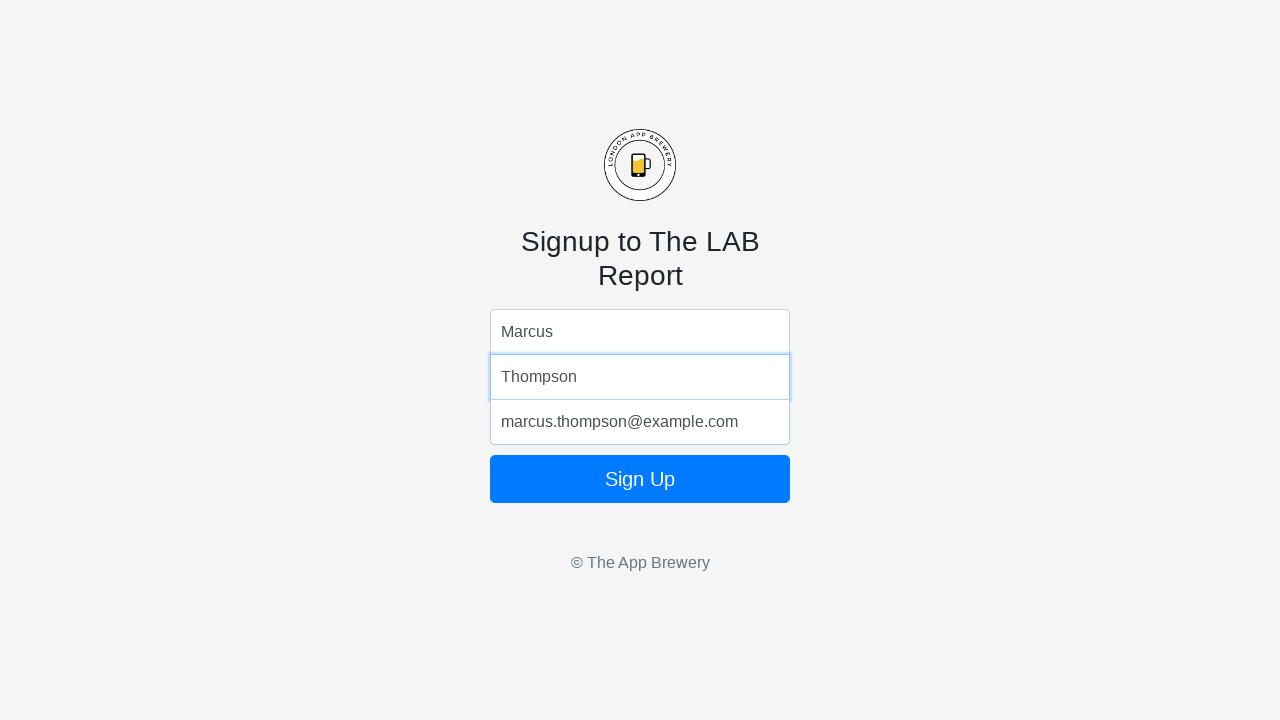

Pressed Enter on submit button to submit the form on .btn
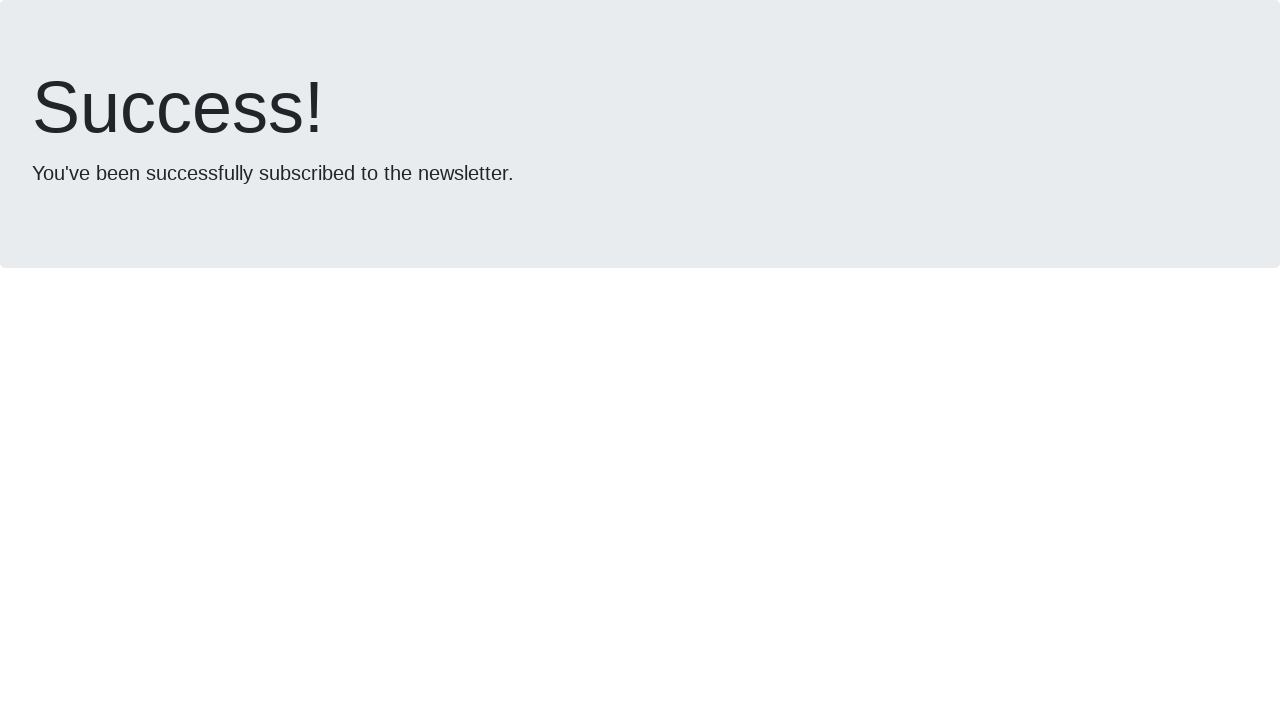

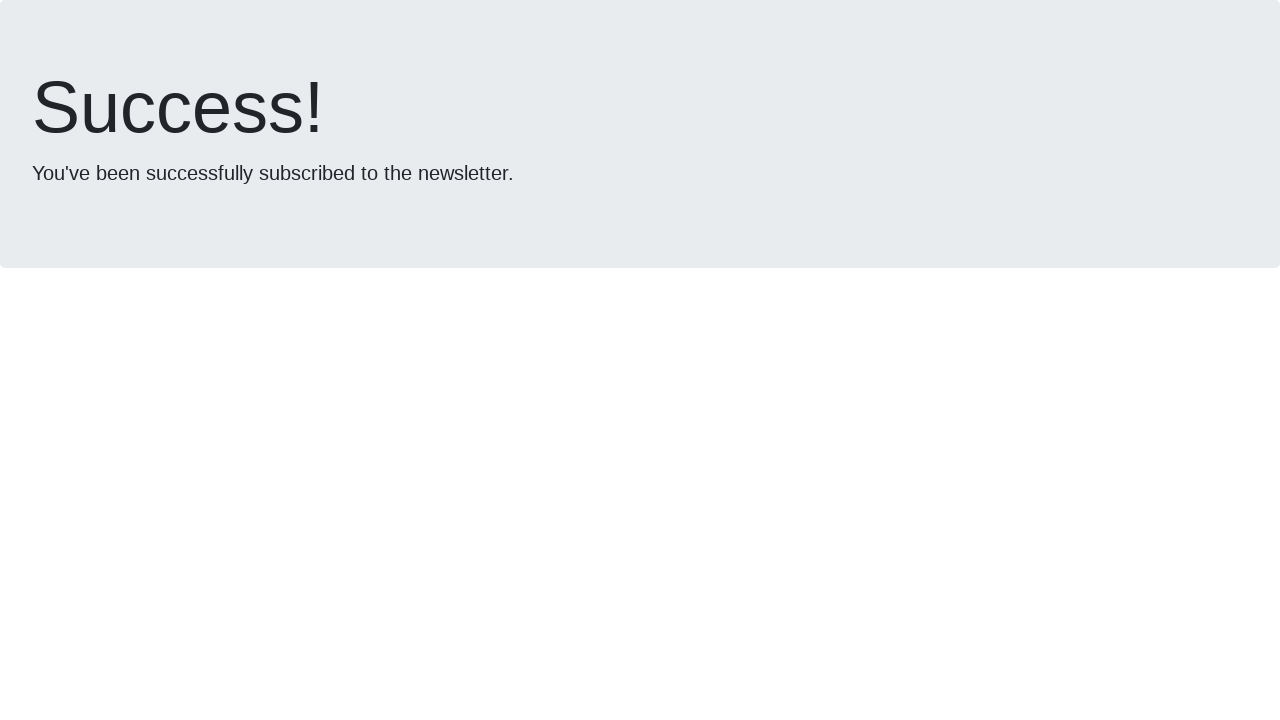